Tests a math challenge form by extracting a value from an image attribute, calculating a logarithmic formula result, filling in the answer, checking required checkboxes, and submitting the form.

Starting URL: http://suninjuly.github.io/get_attribute.html

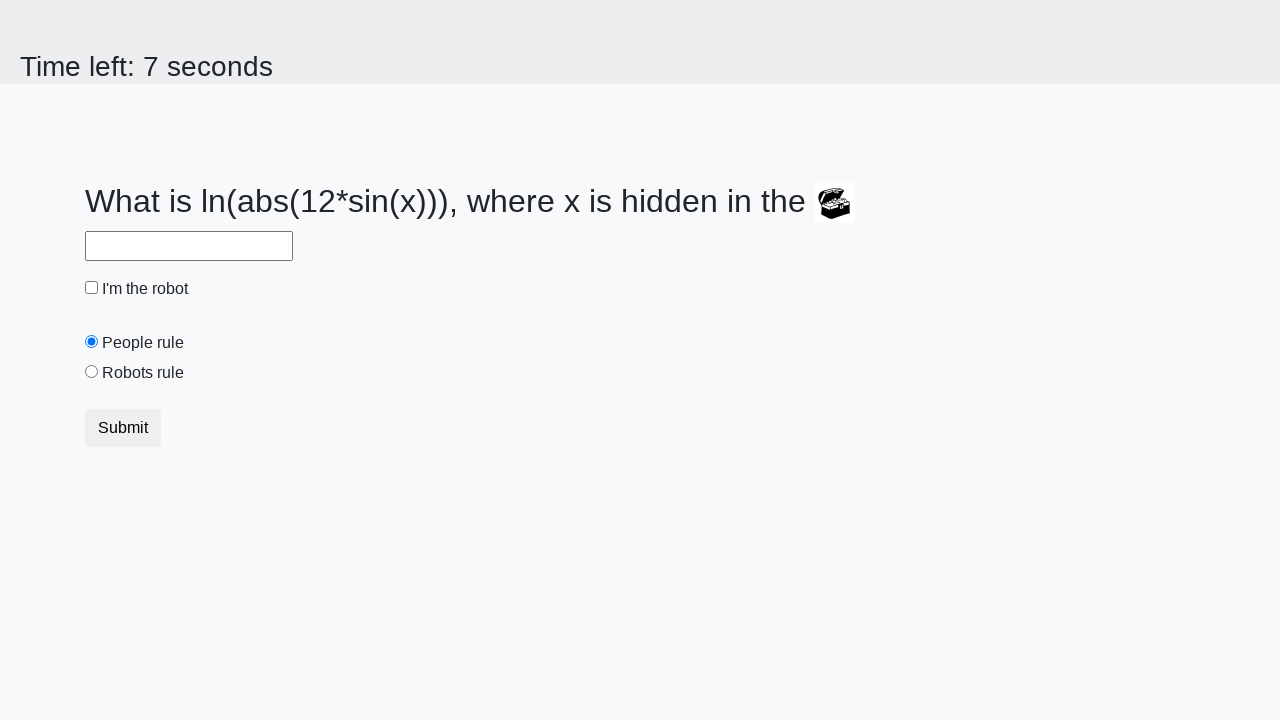

Located image element containing the math challenge value
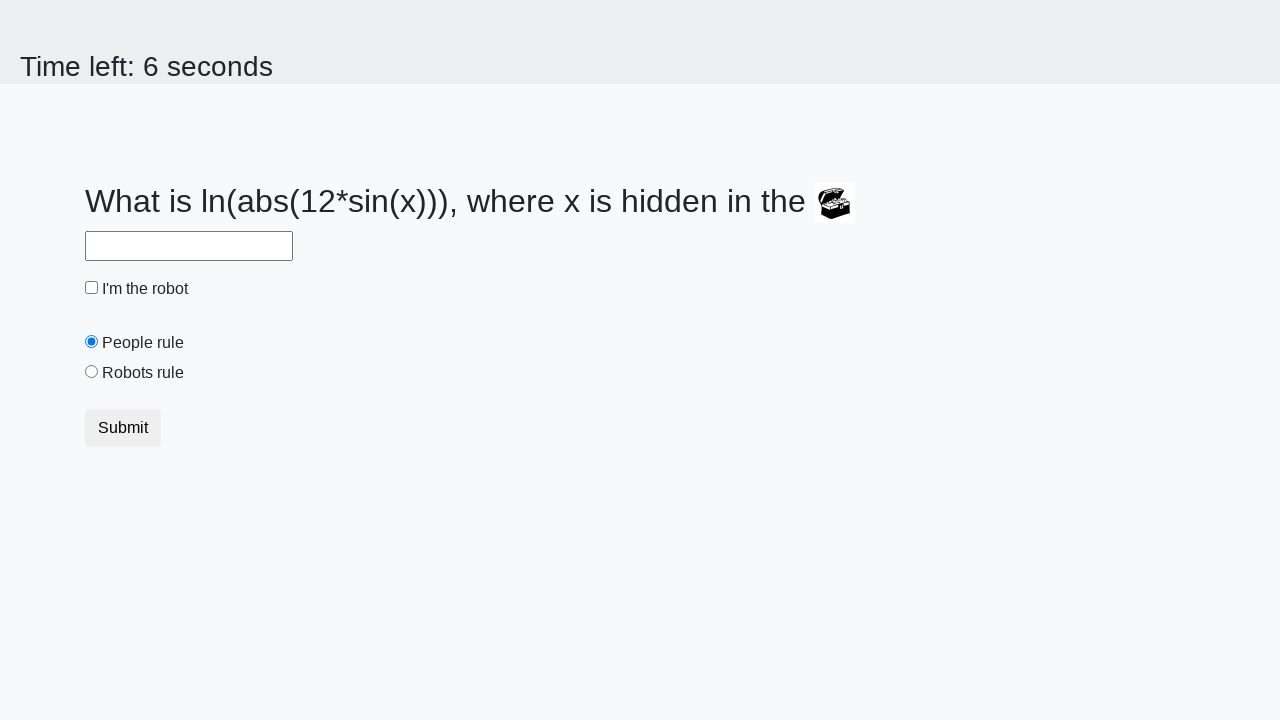

Extracted 'valuex' attribute from image: 211
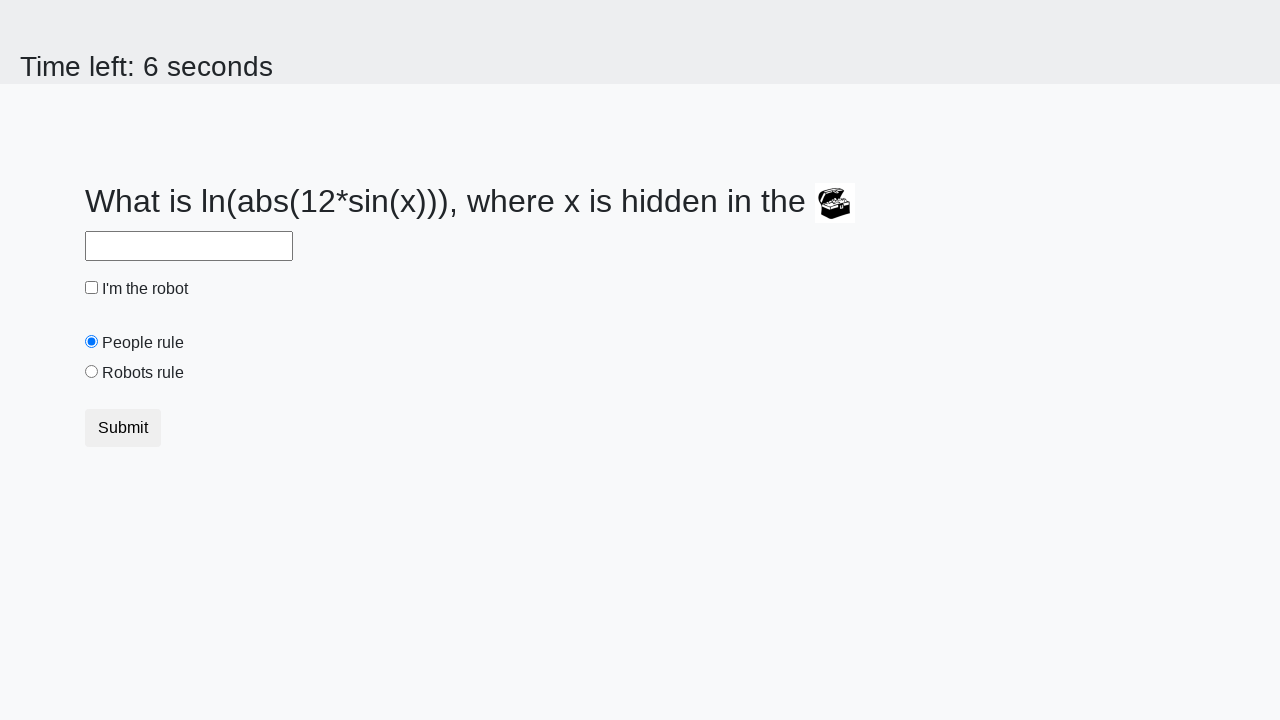

Calculated logarithmic formula result: 1.7736929558685062
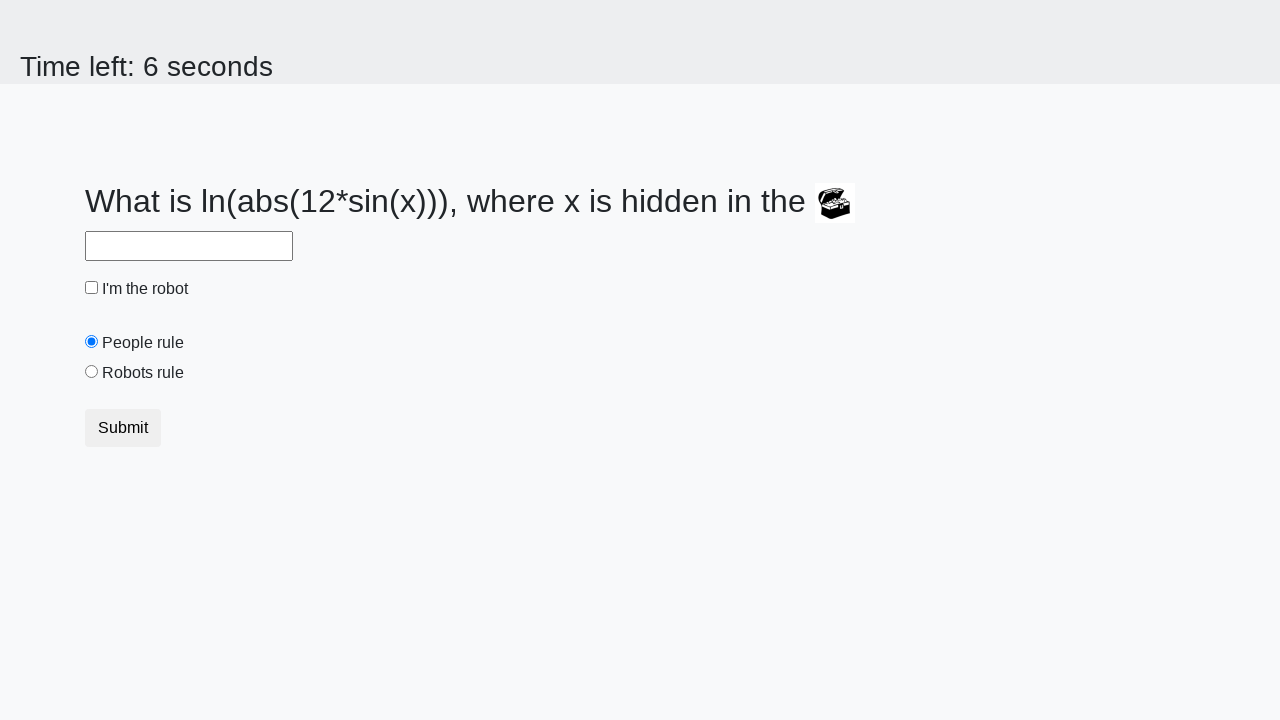

Filled answer field with calculated value: 1.7736929558685062 on #answer
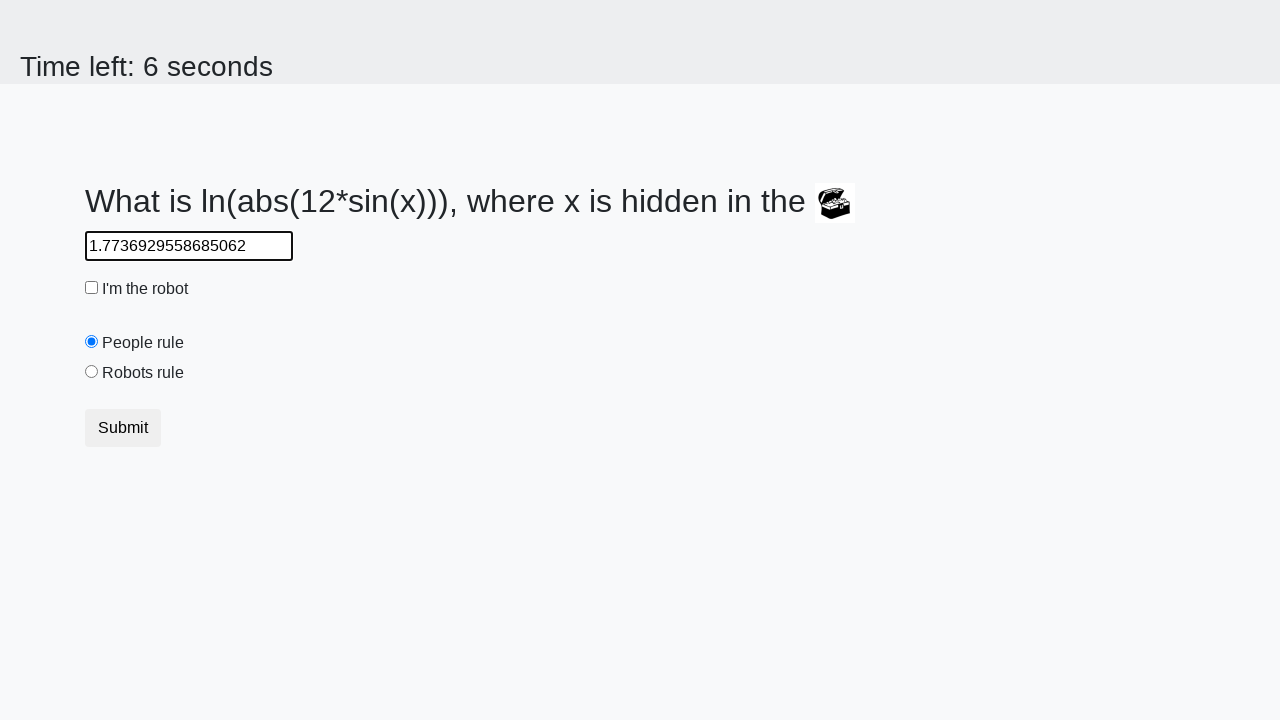

Checked the robot checkbox at (92, 288) on #robotCheckbox
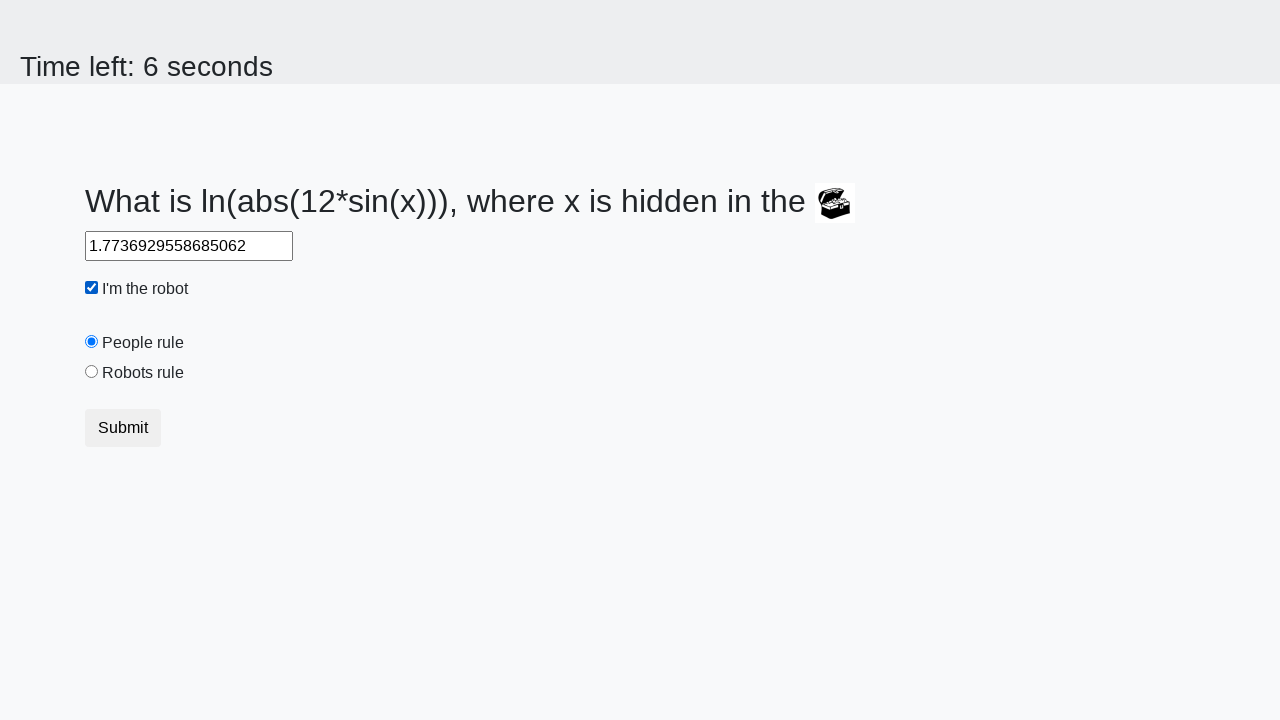

Checked the robots rule checkbox at (92, 372) on #robotsRule
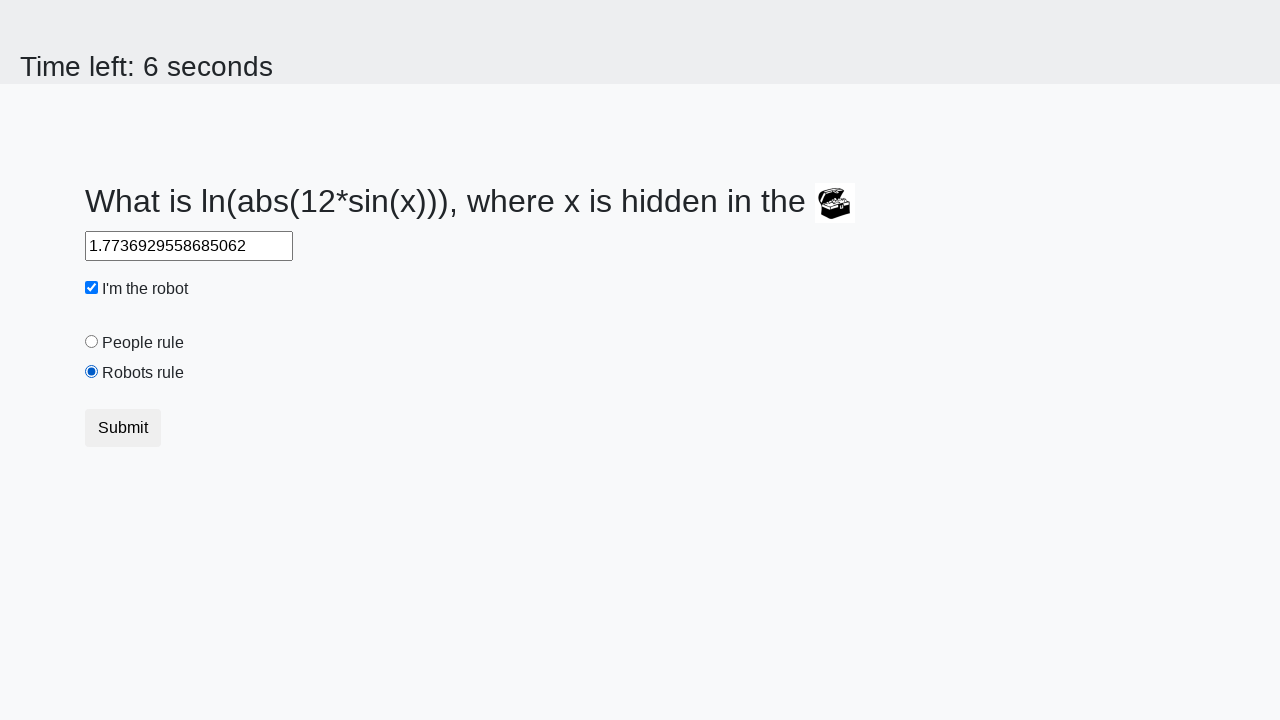

Clicked the submit button to complete the form at (123, 428) on .btn-default
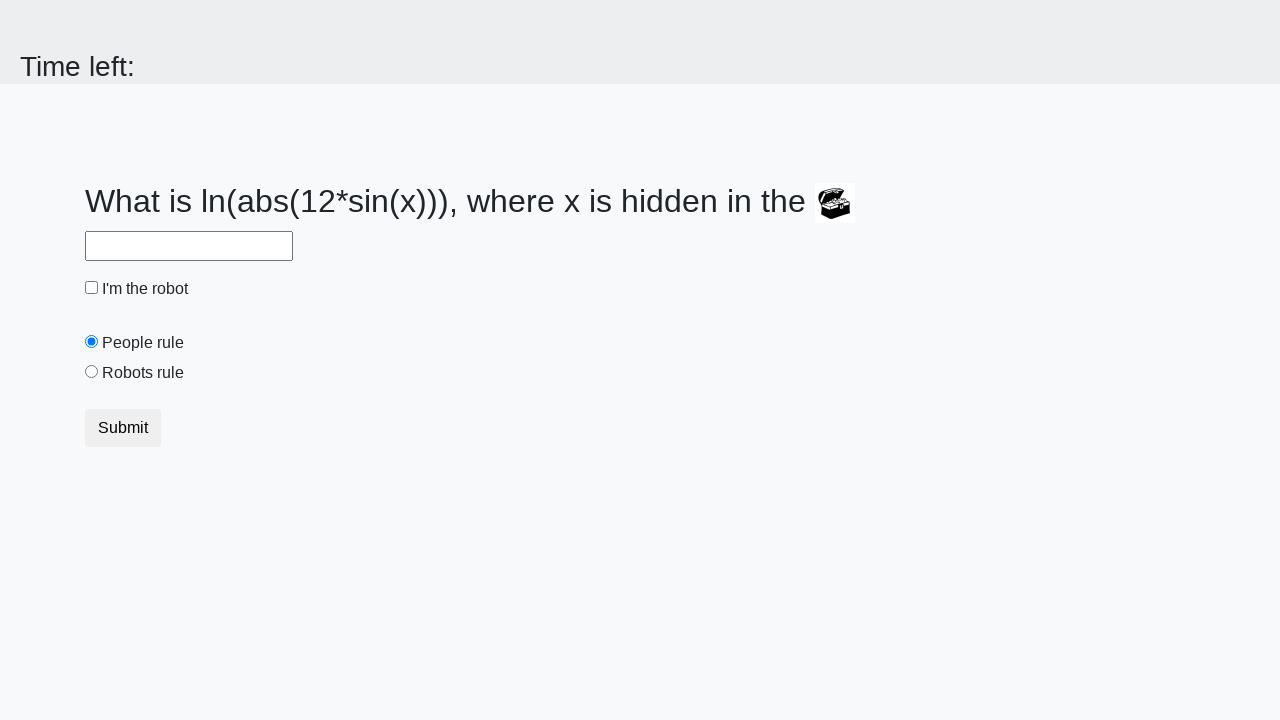

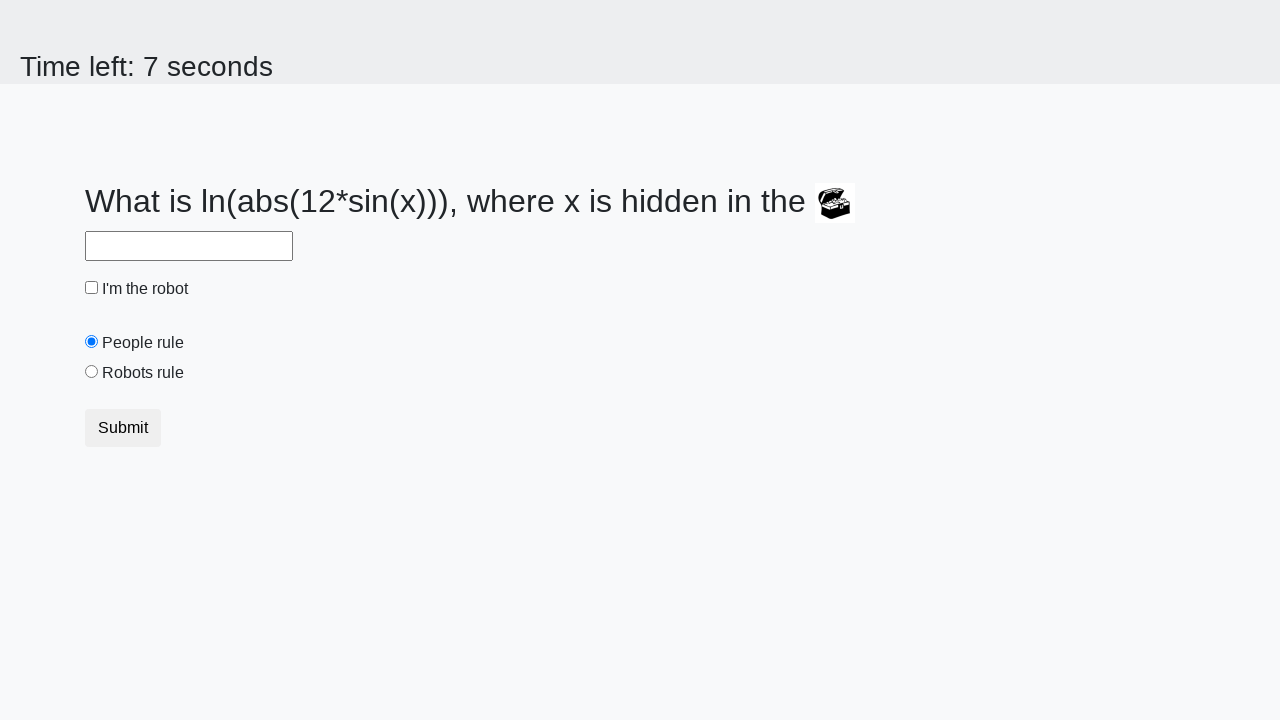